Tests hard assertions by reading page text, clicking an alert button, accepting the alert, and verifying text content

Starting URL: http://only-testing-blog.blogspot.in/2014/01/textbox.html

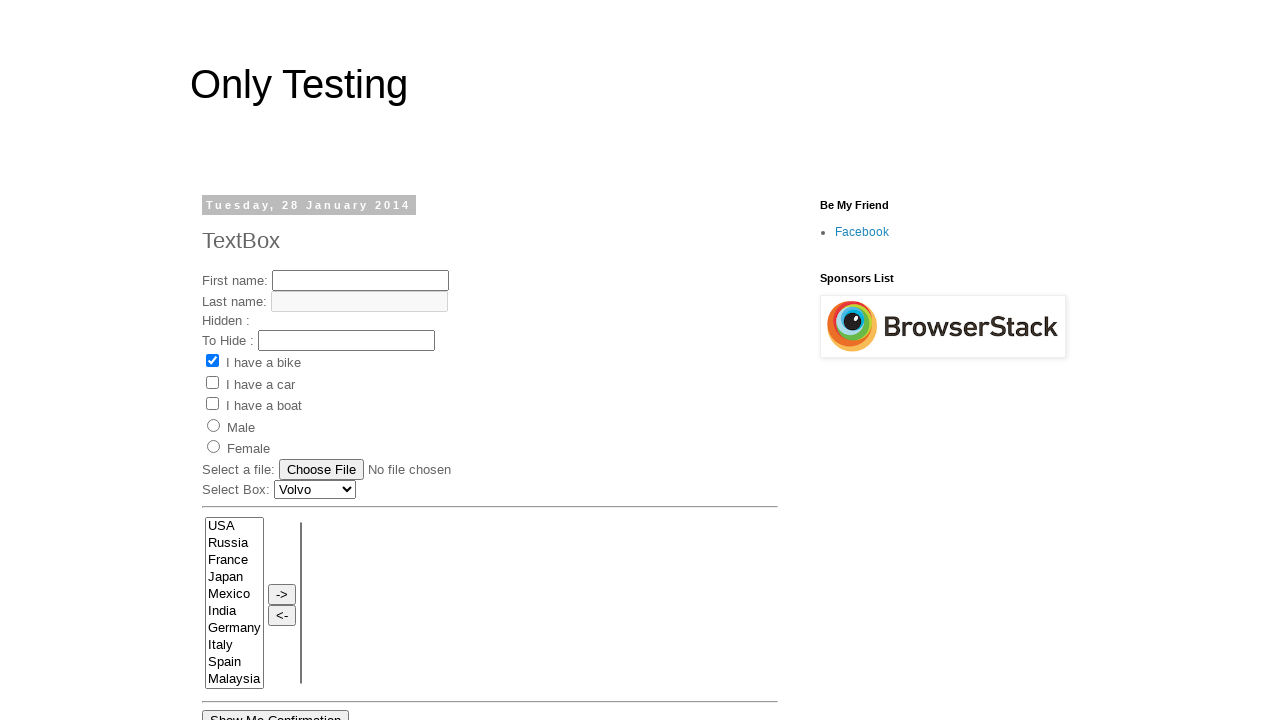

Retrieved text content from header span element
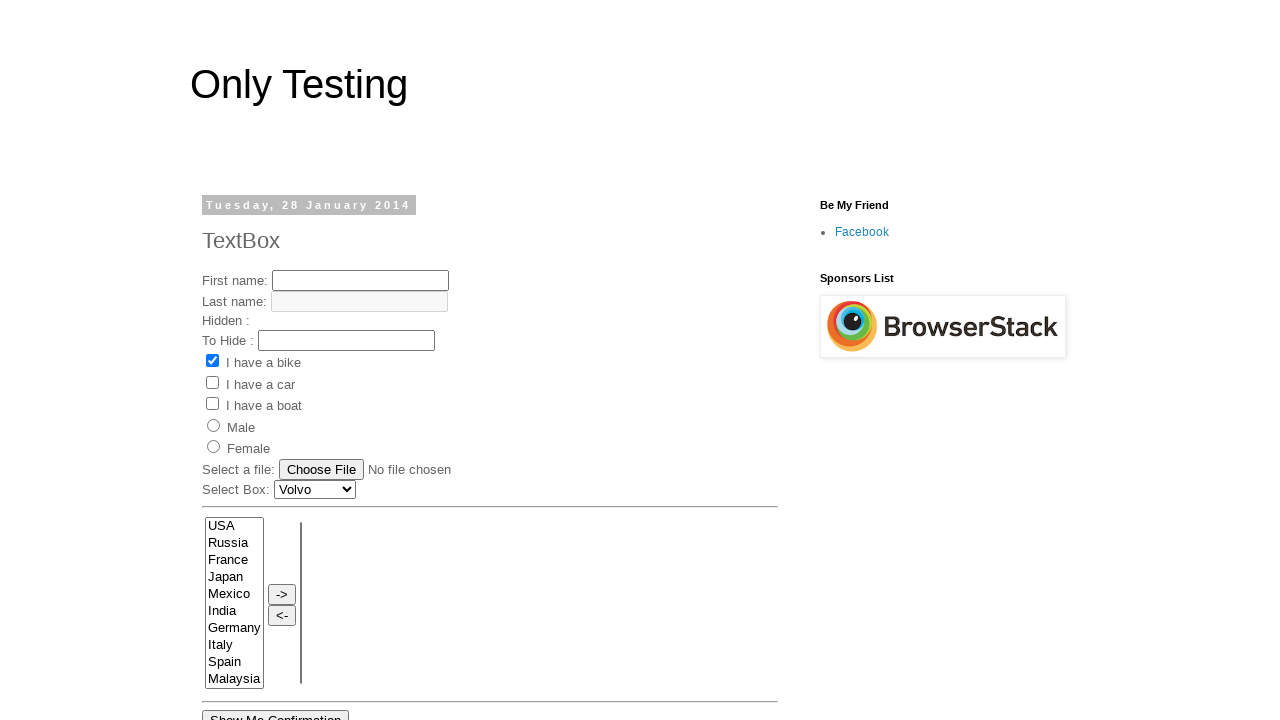

Clicked 'Show Me Alert' button at (252, 360) on xpath=//input[@value='Show Me Alert']
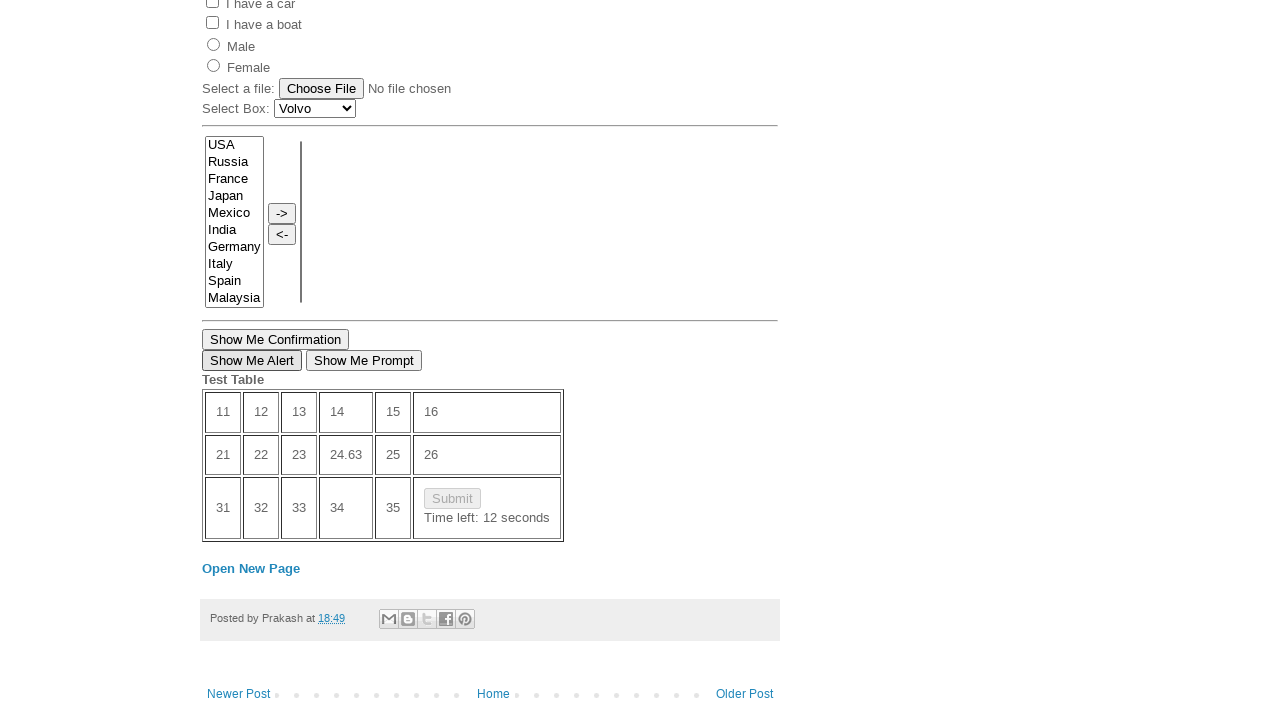

Set up alert dialog handler to accept alerts
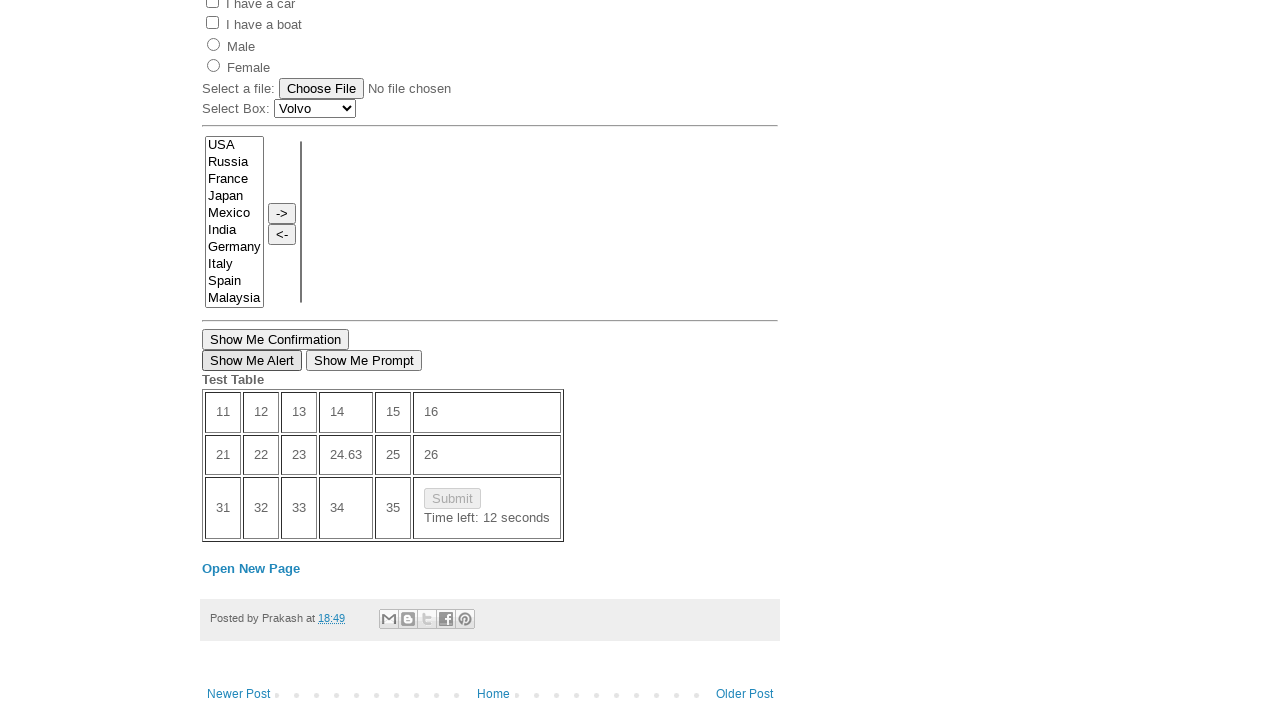

Waited 500ms for dialog to be handled
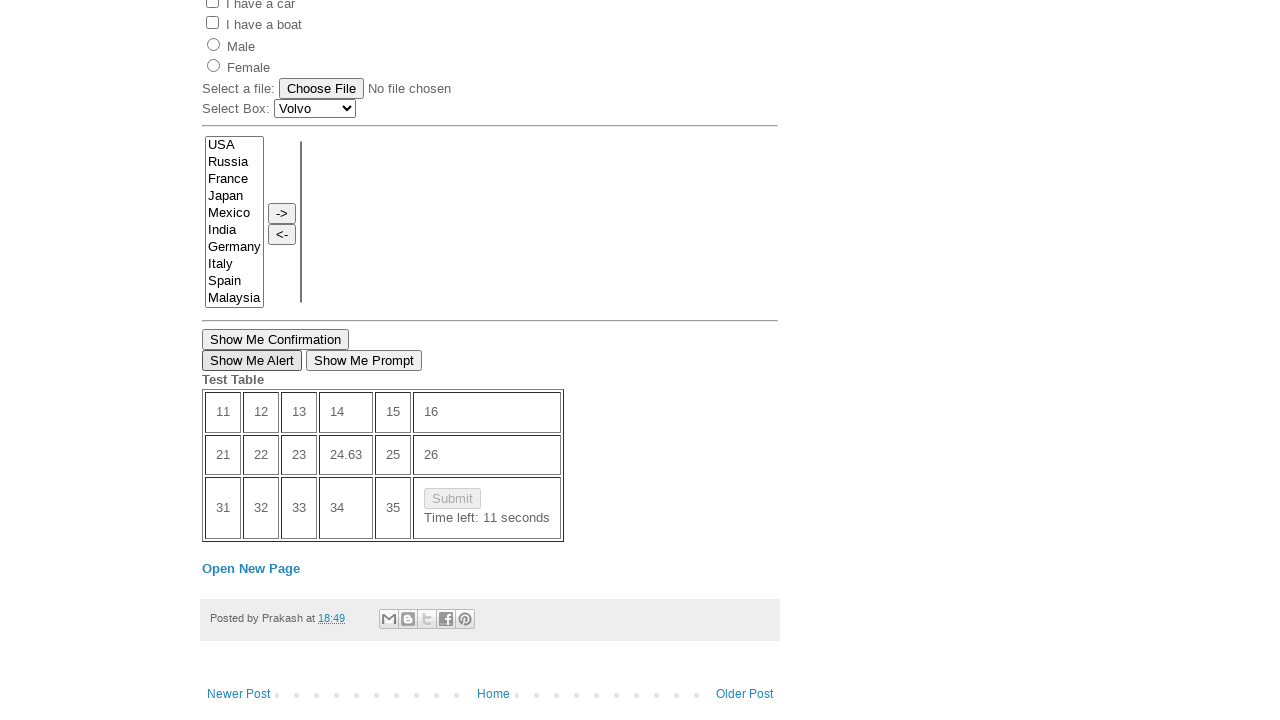

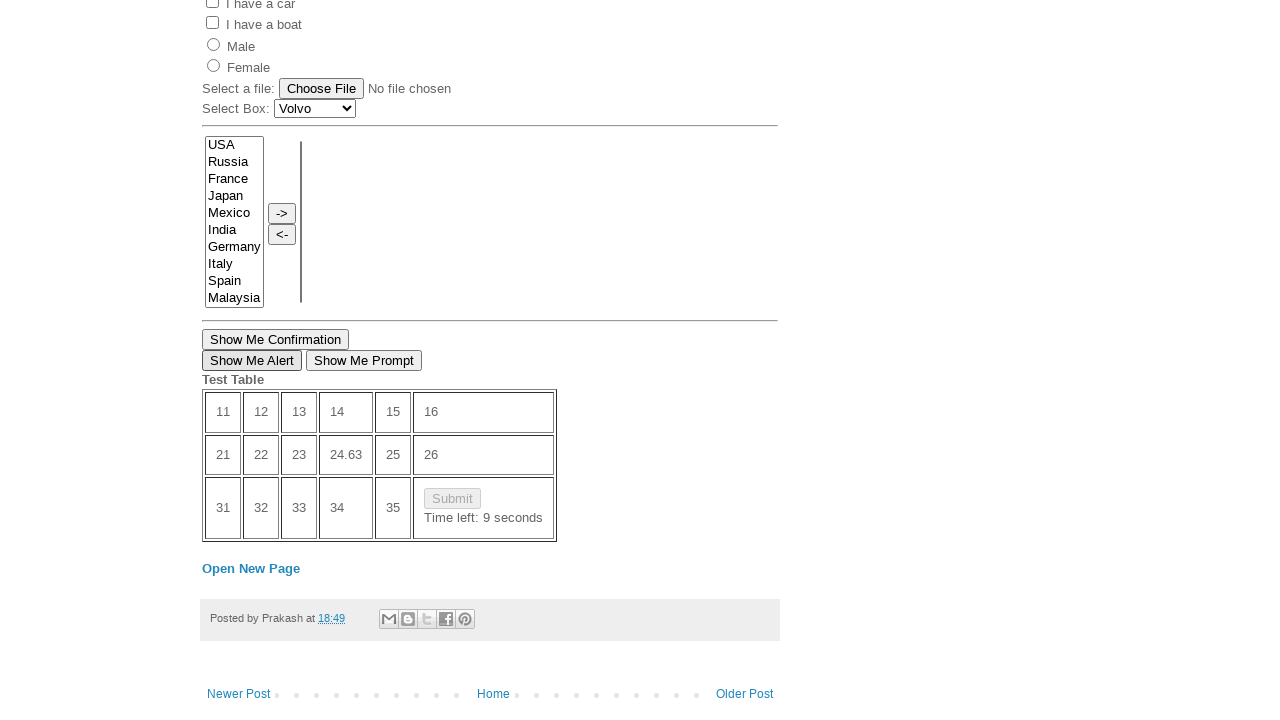